Tests radio button functionality on an HTML forms page by selecting a radio button option (Cheese) from a group of radio buttons (Milk, Butter, Cheese)

Starting URL: https://echoecho.com/htmlforms10.htm

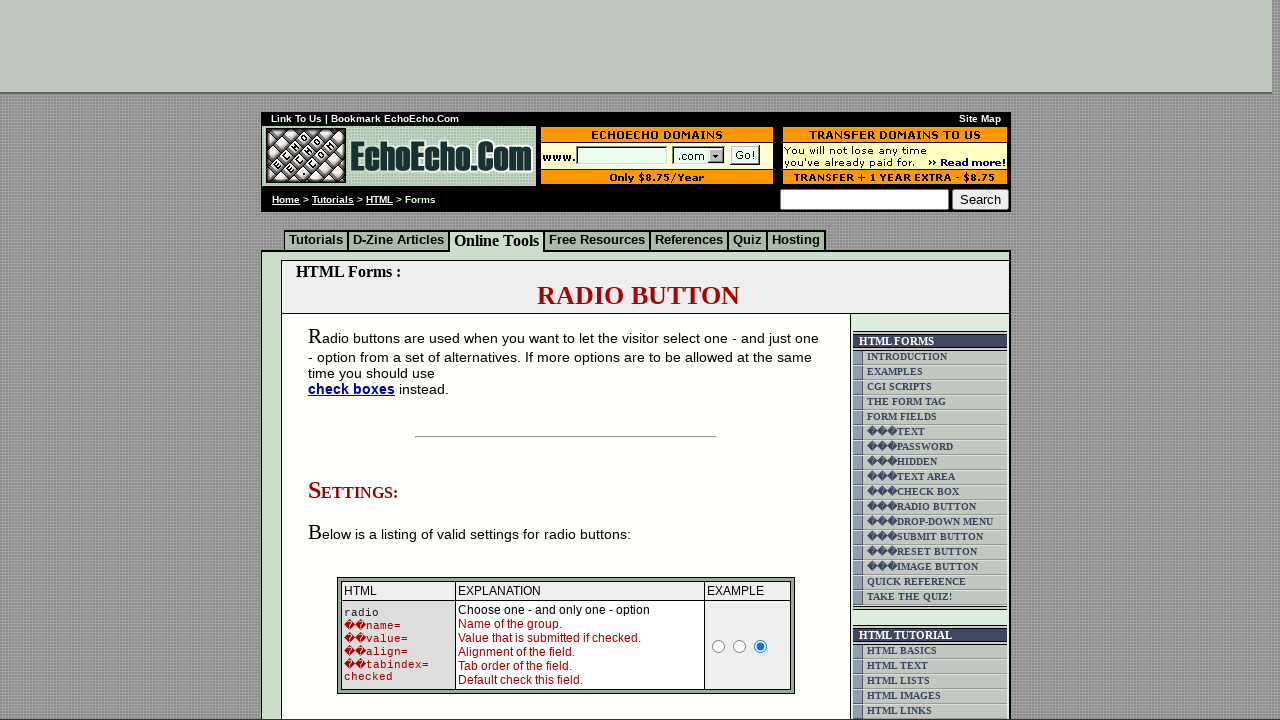

Waited for radio button group to be present
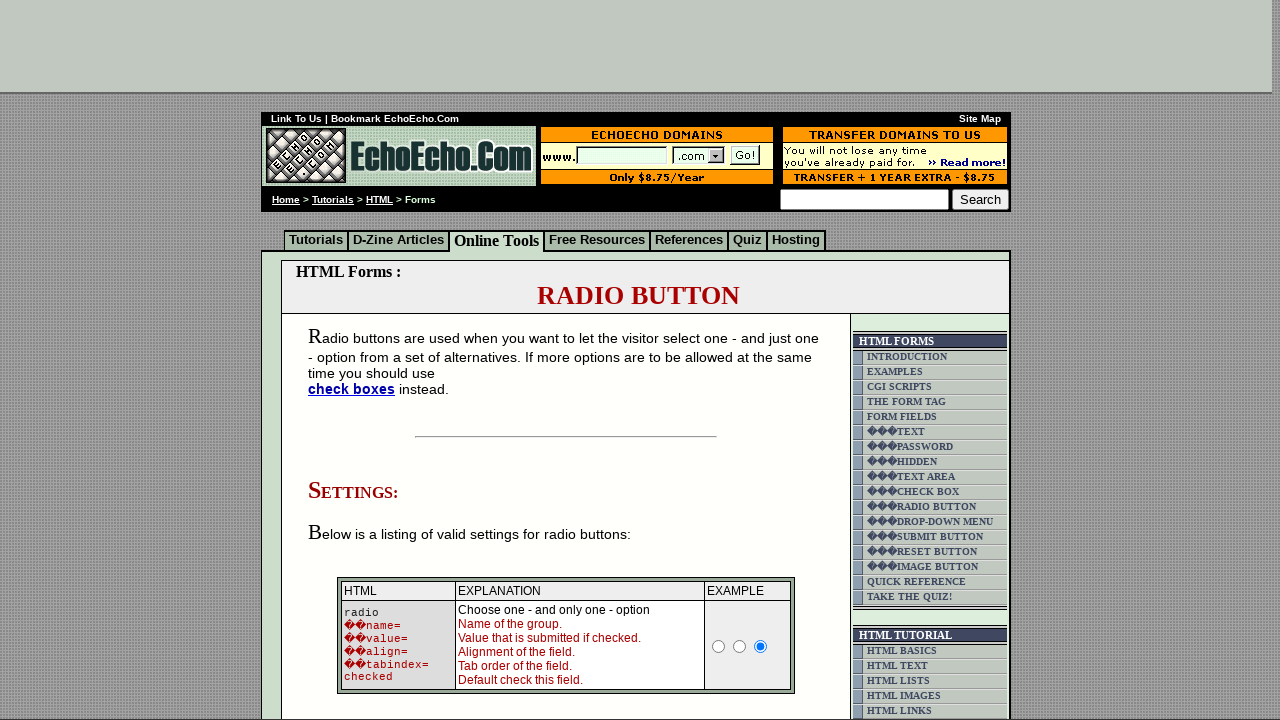

Clicked on the Cheese radio button option at (356, 360) on input[value='Cheese']
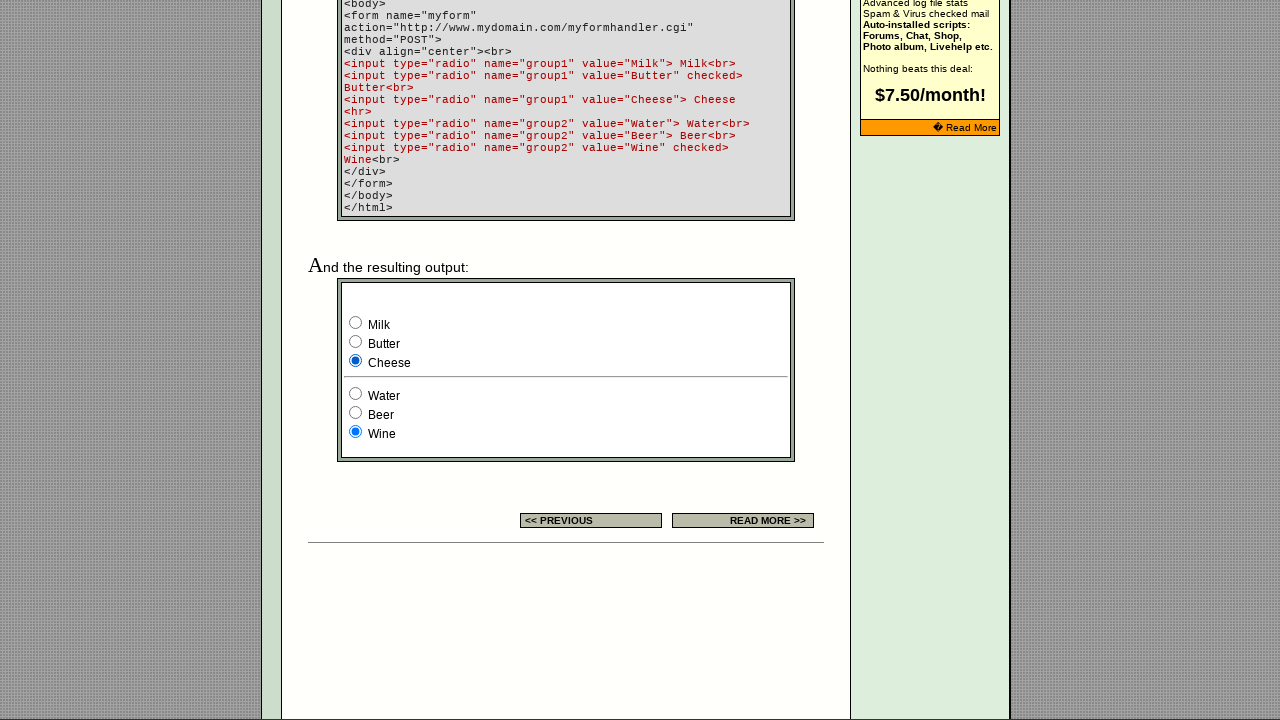

Verified that the Cheese radio button is now selected
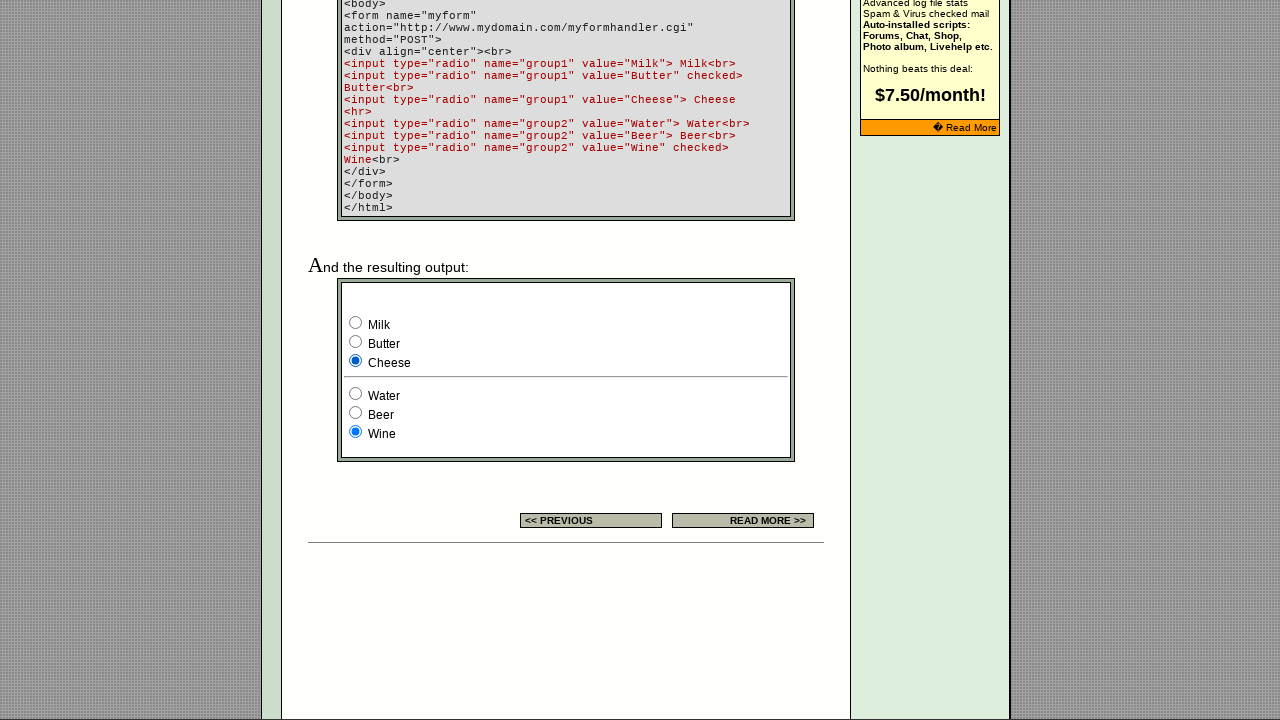

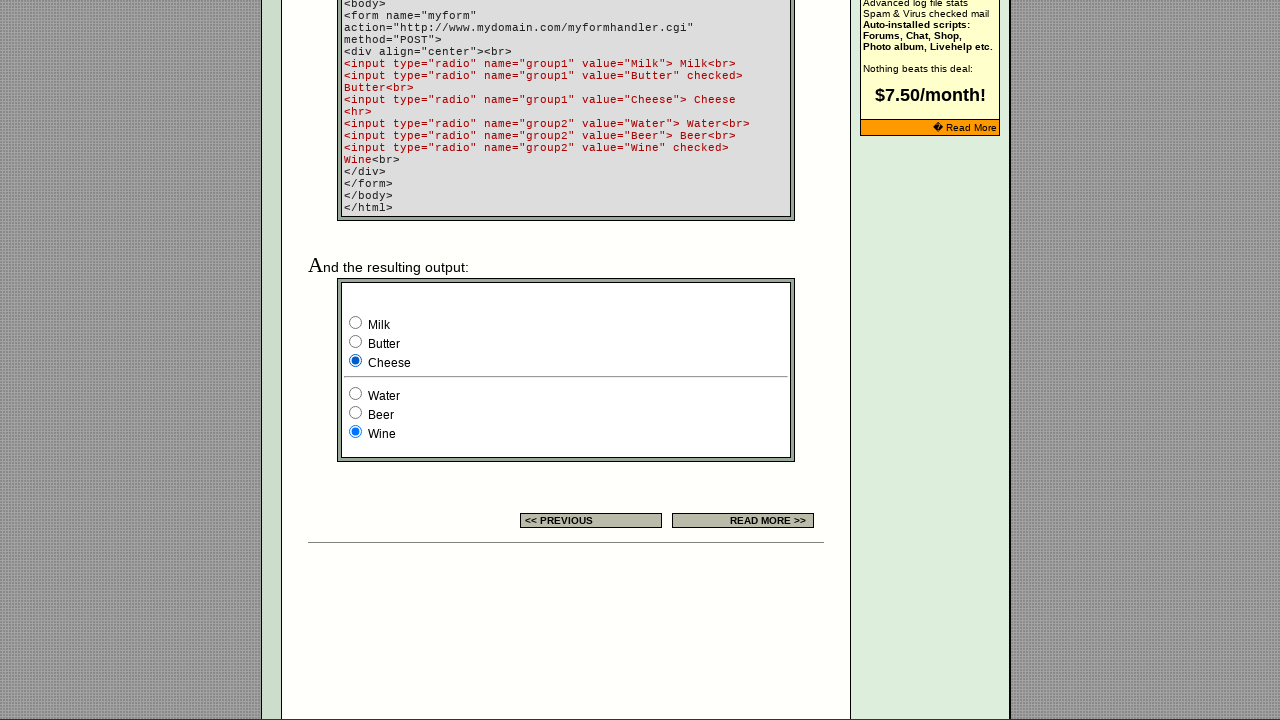